Tests iframe interaction and drag-and-drop functionality on jQuery UI demo page, then navigates to Autocomplete section

Starting URL: https://jqueryui.com/droppable/

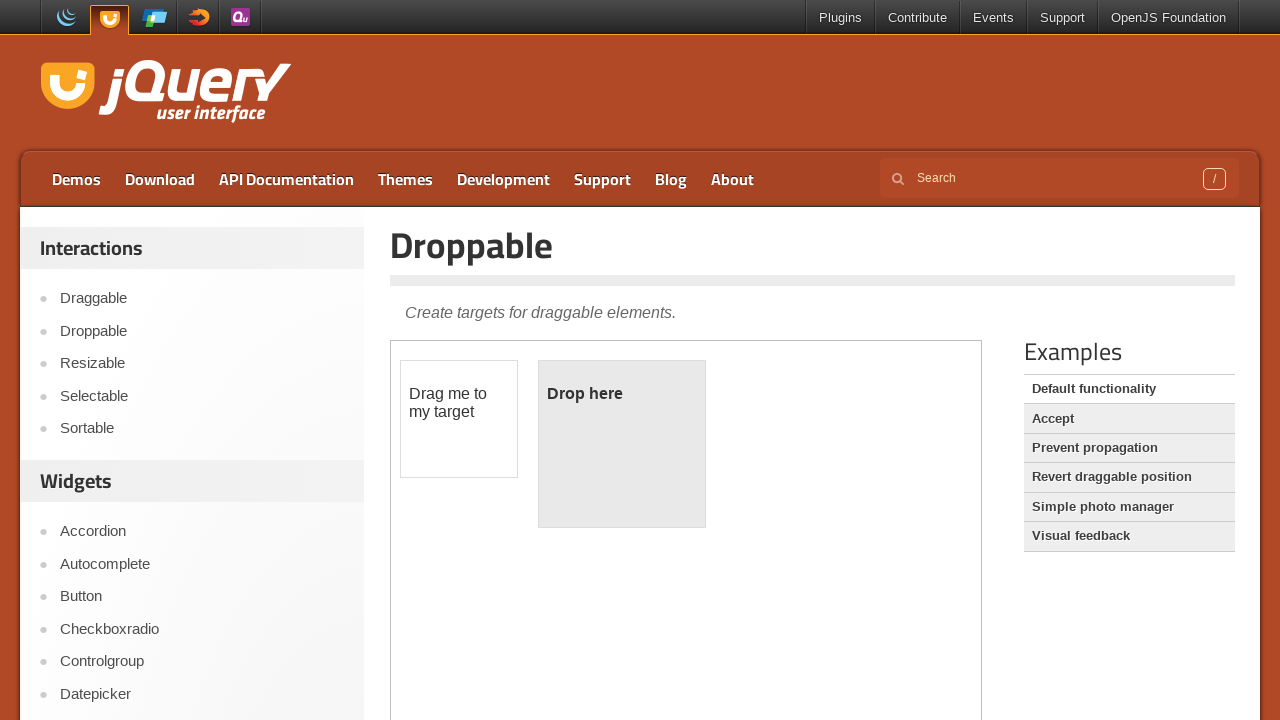

Located the demo iframe
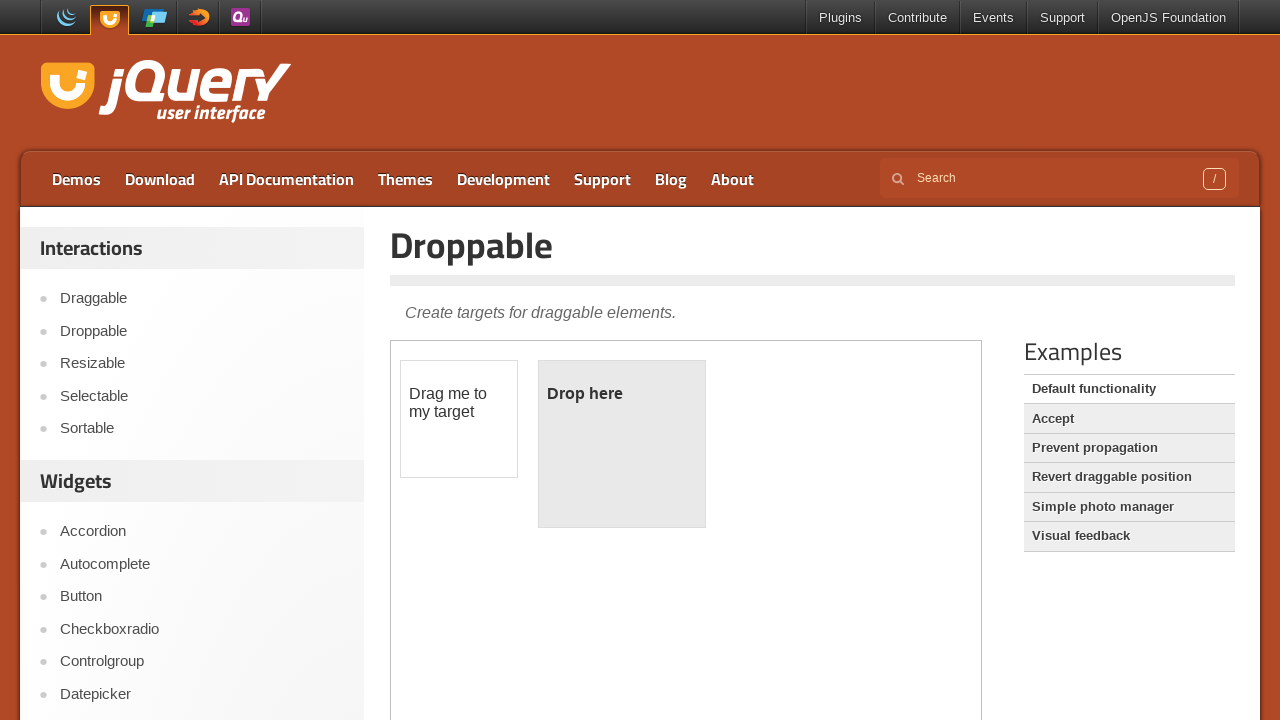

Located the draggable element
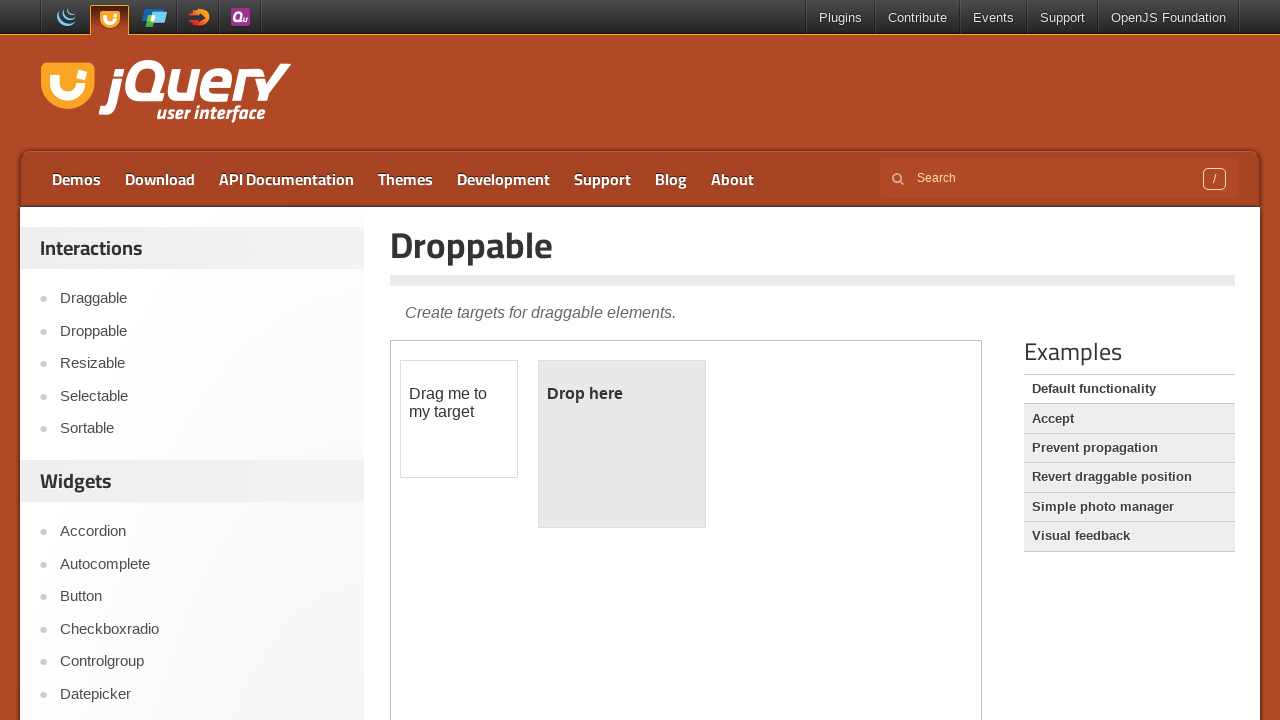

Located the droppable element
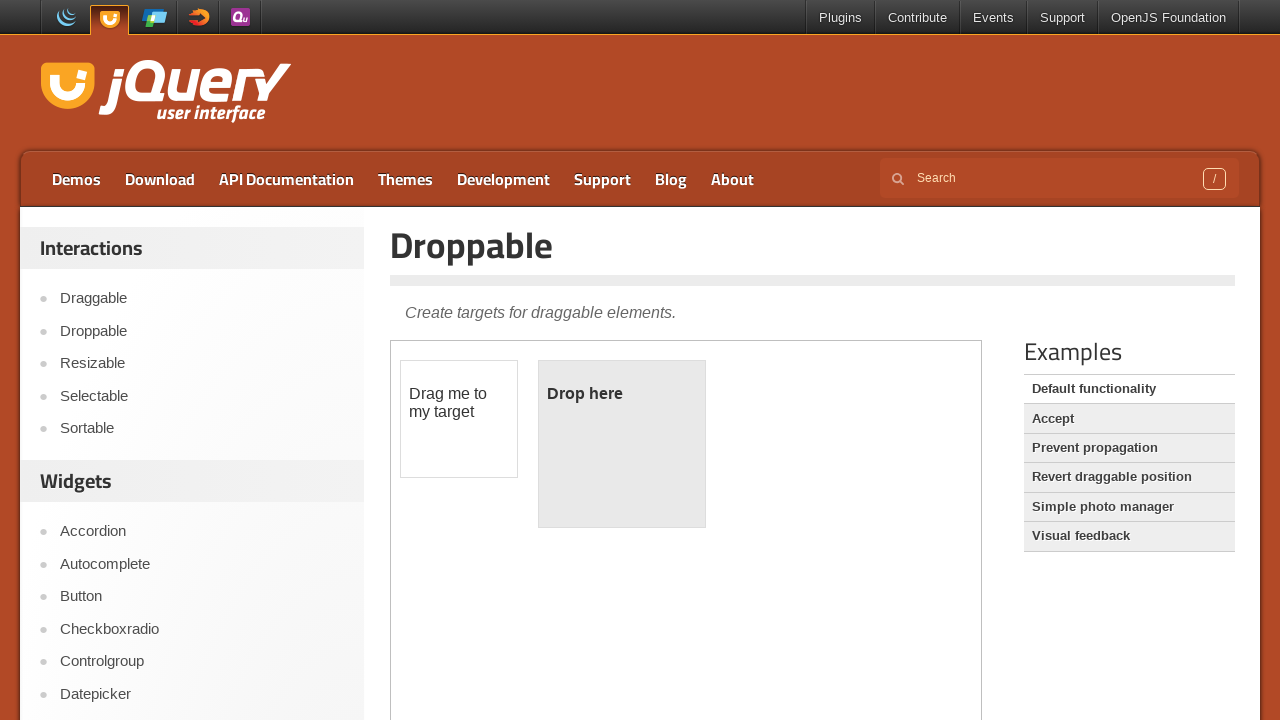

Dragged the draggable element onto the droppable element at (622, 444)
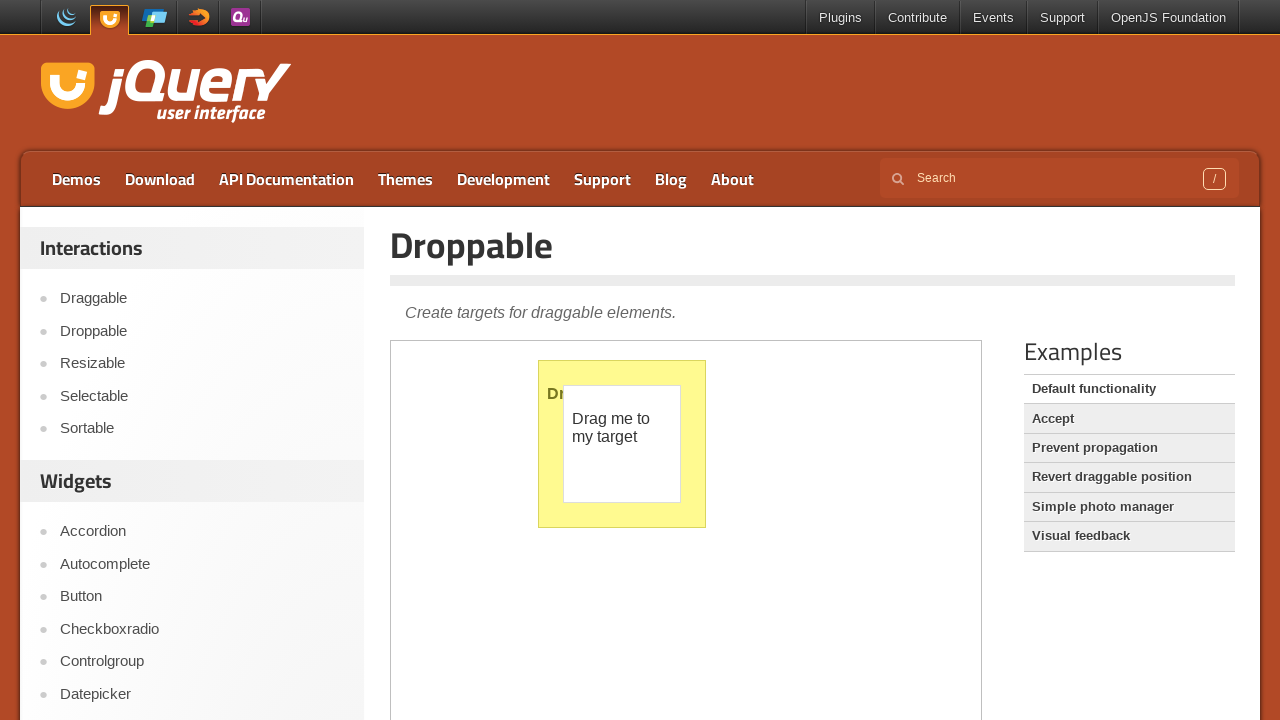

Clicked on Autocomplete link to navigate to Autocomplete section at (202, 564) on text=Autocomplete
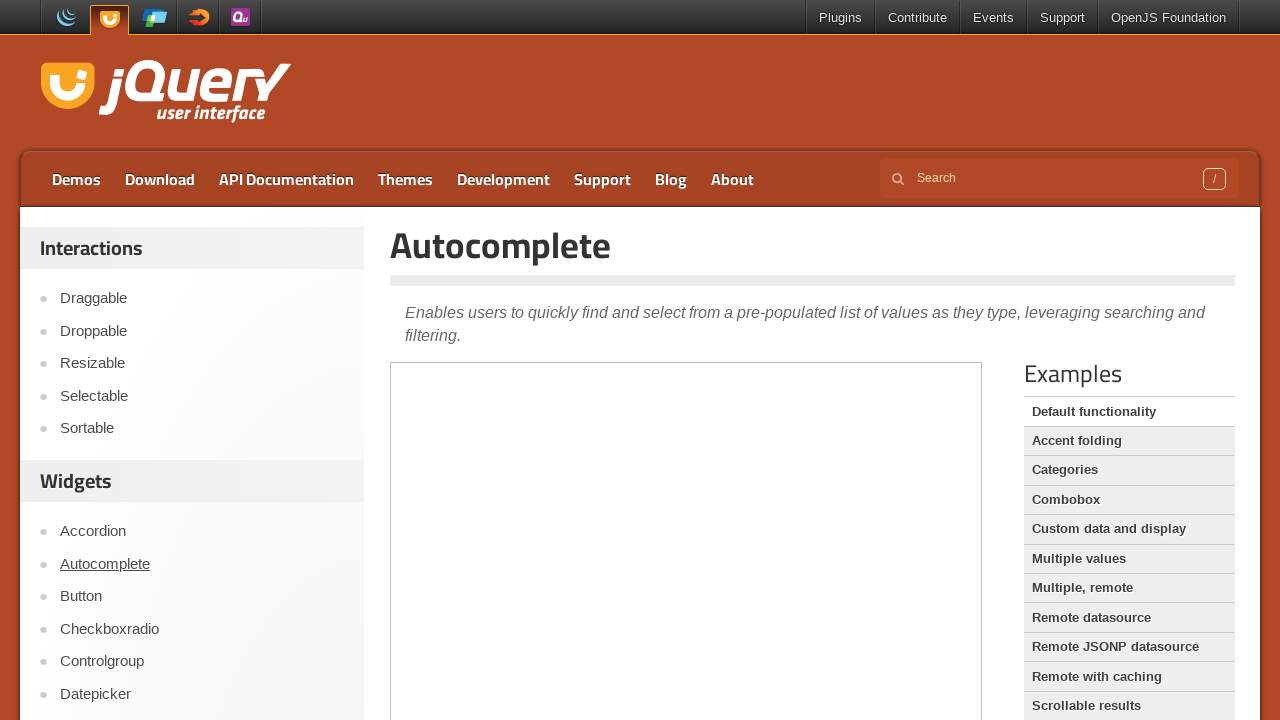

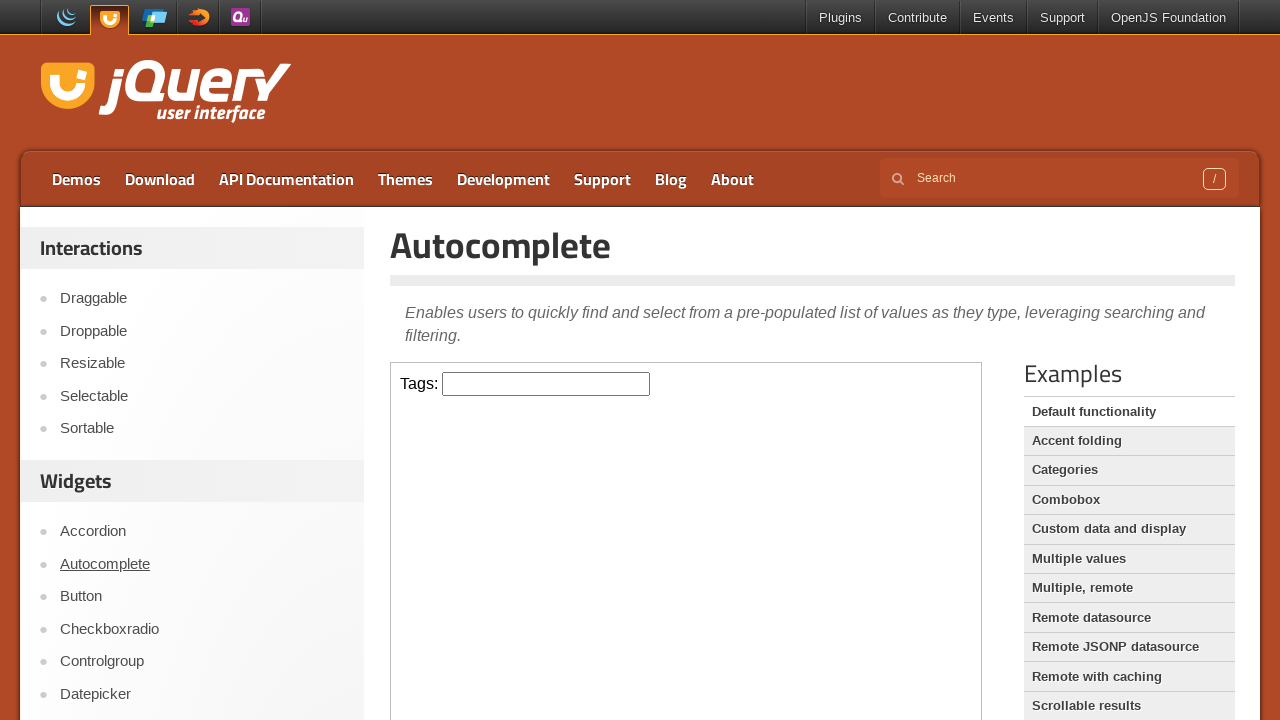